Tests window/tab handling by opening a new tab and switching to it to verify content

Starting URL: https://rahulshettyacademy.com/AutomationPractice/

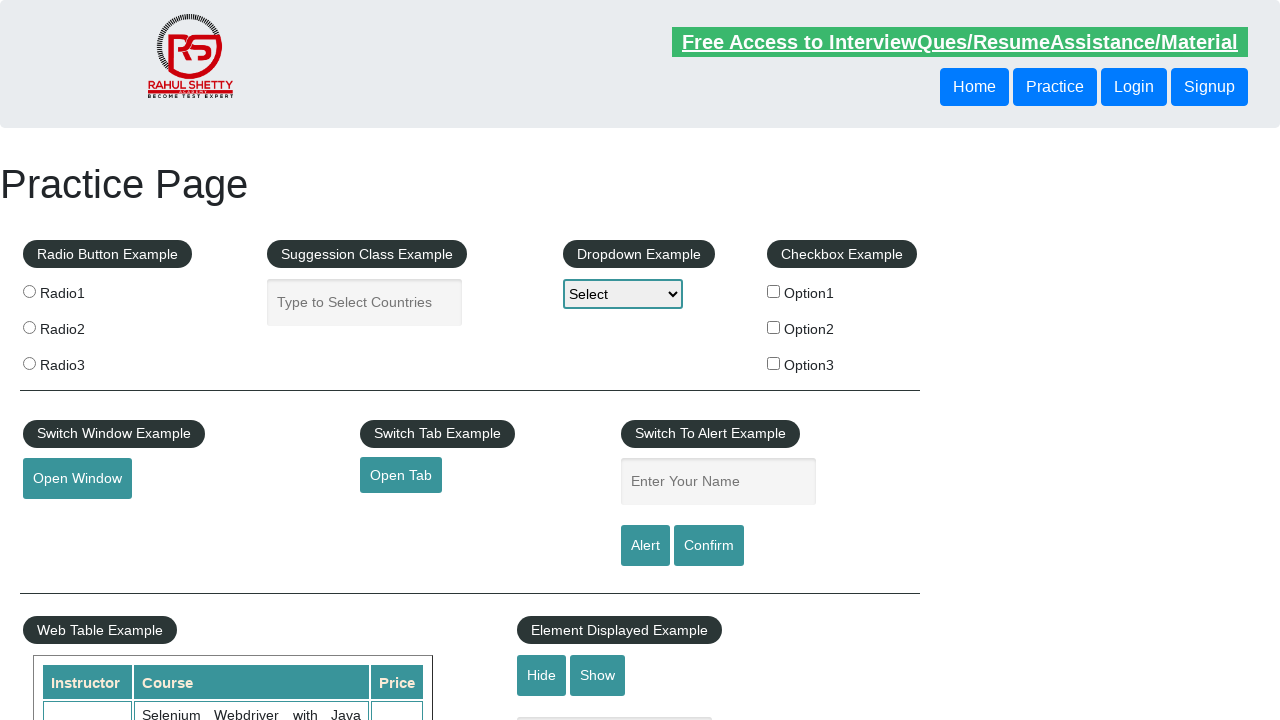

Clicked button to open new tab at (401, 475) on a#opentab
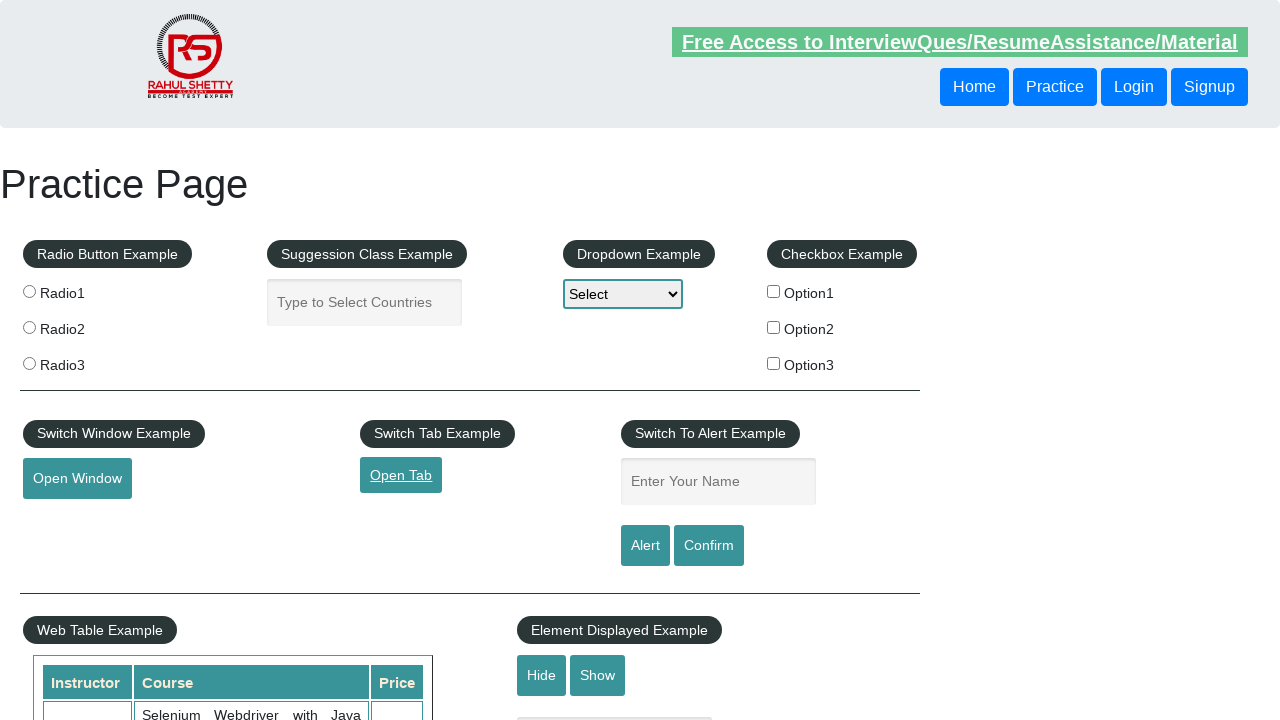

New tab loaded successfully
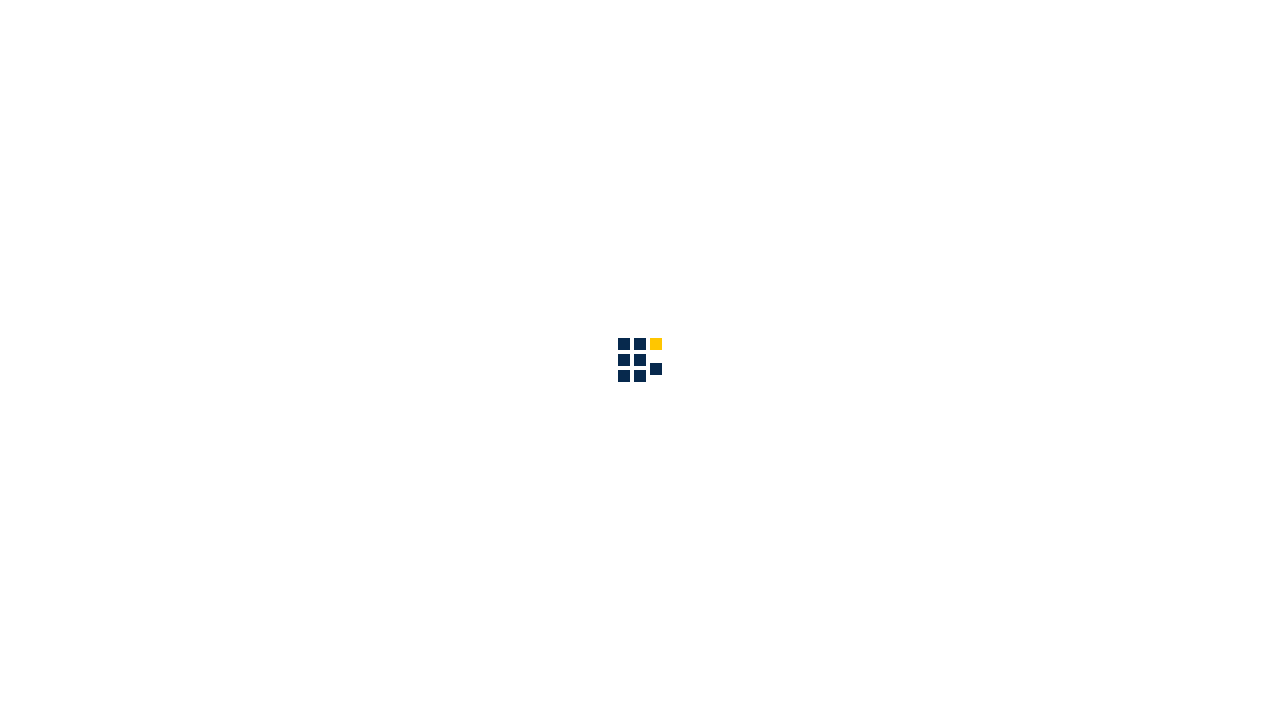

Verified email text 'info@qaclickacademy.com' is present on new tab
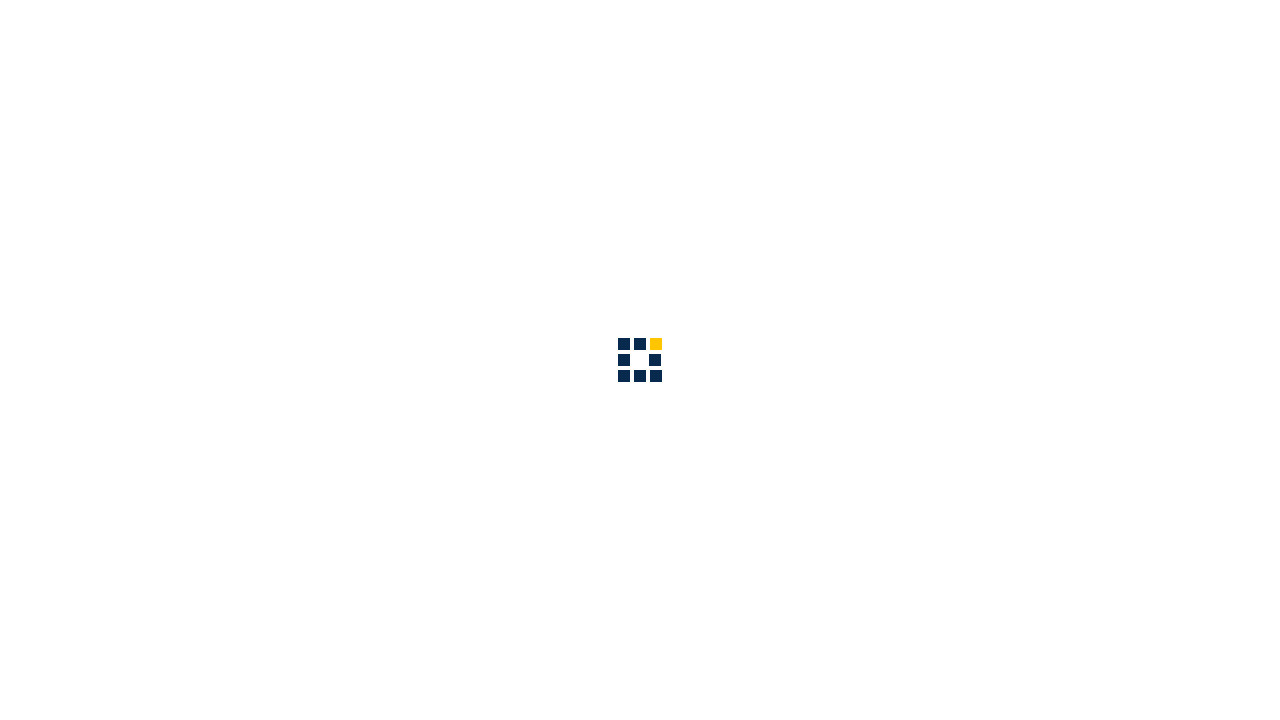

Closed the new tab
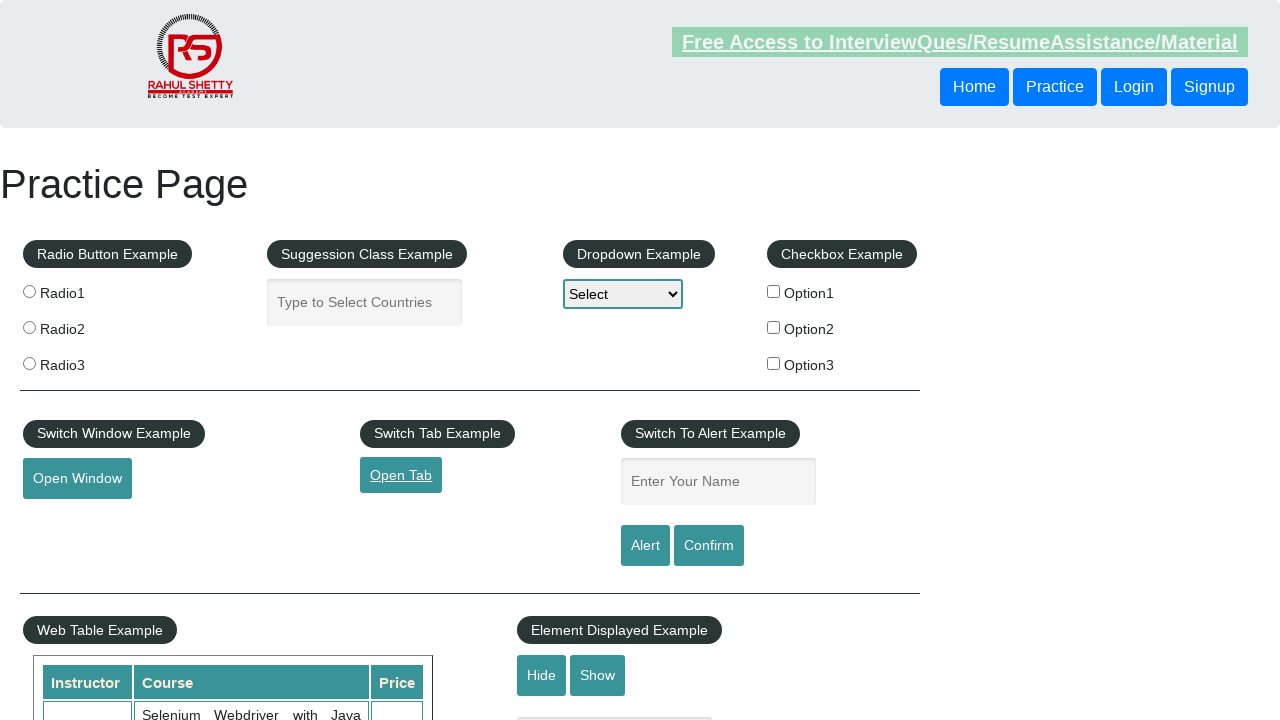

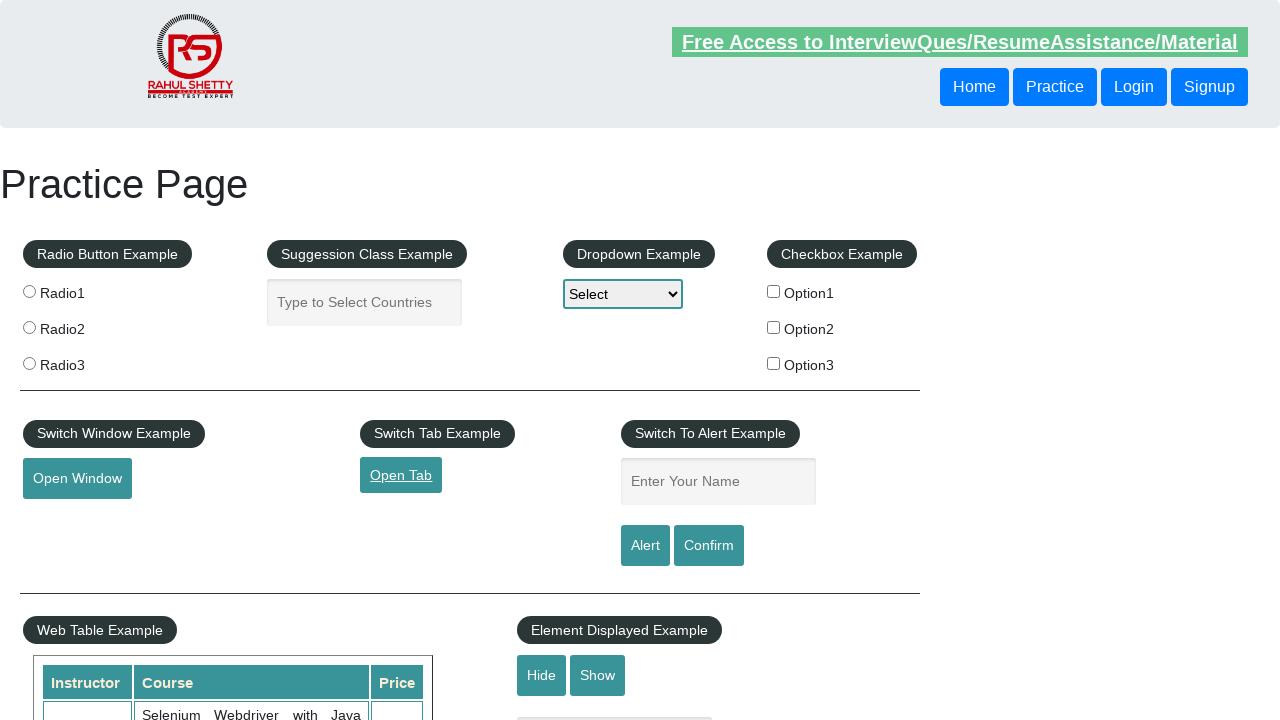